Tests hover functionality by hovering over an avatar image and verifying that additional user information (caption) becomes visible.

Starting URL: http://the-internet.herokuapp.com/hovers

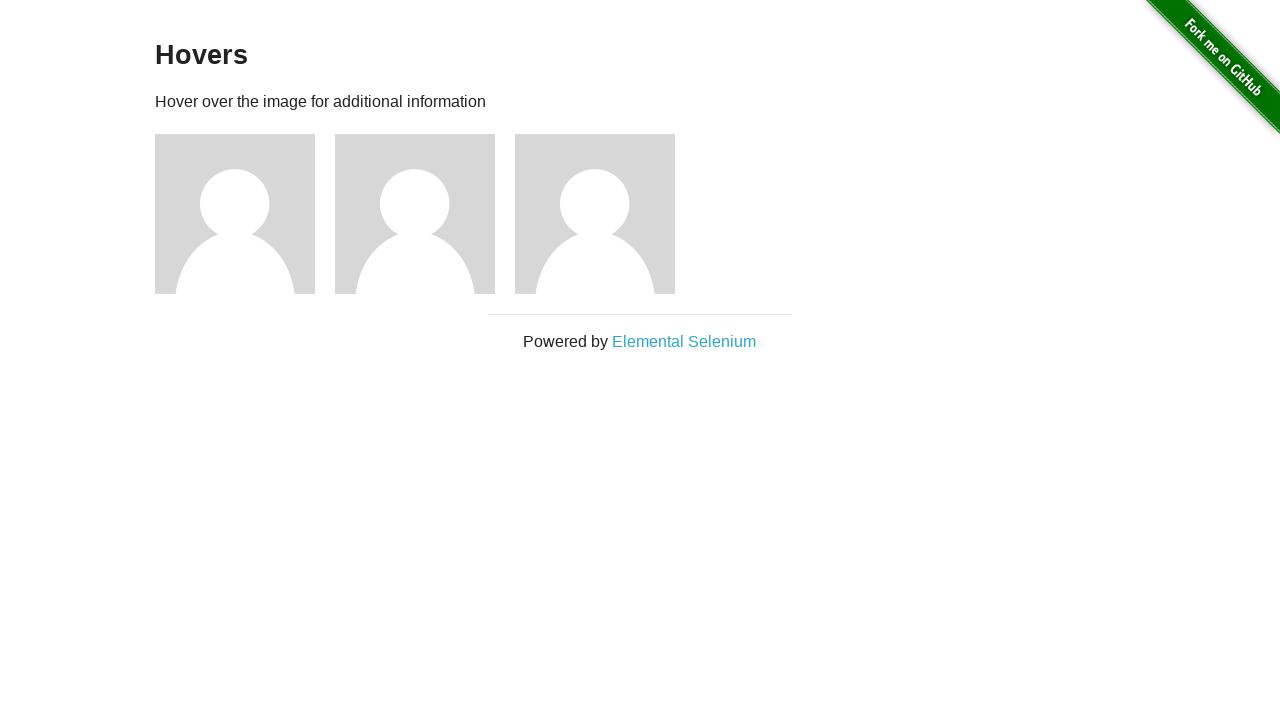

Navigated to hovers page
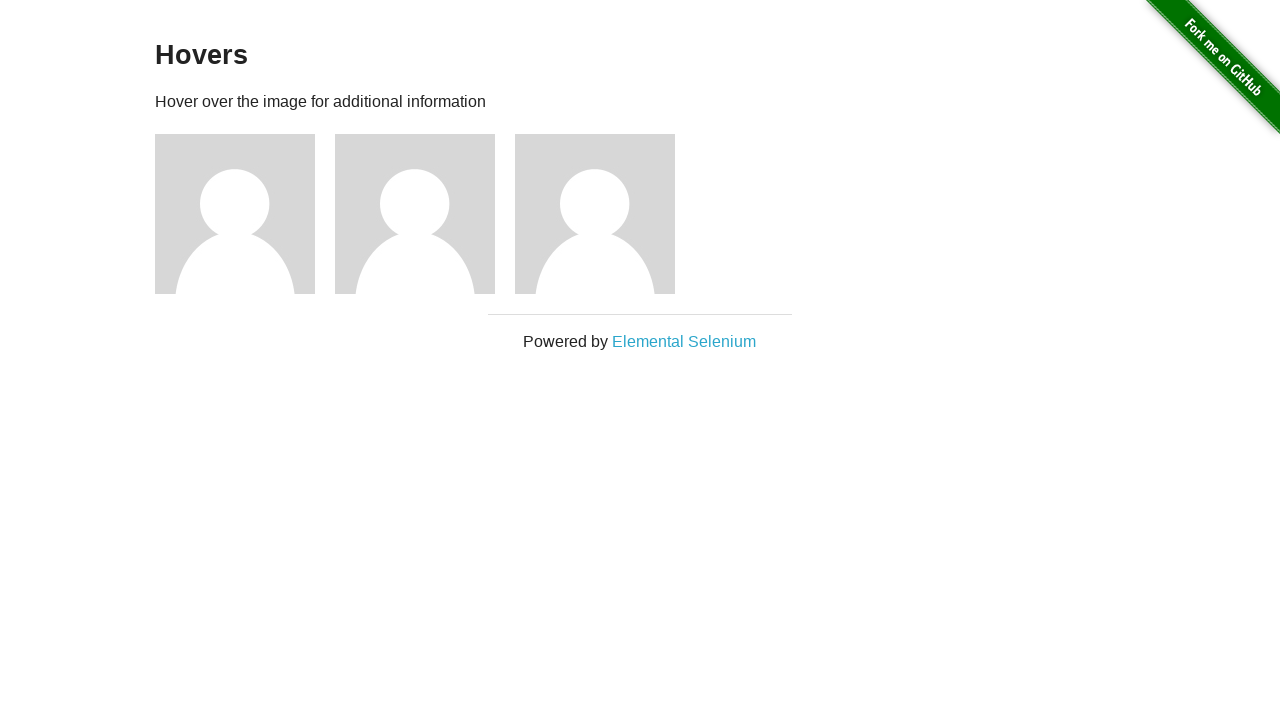

Located first avatar figure element
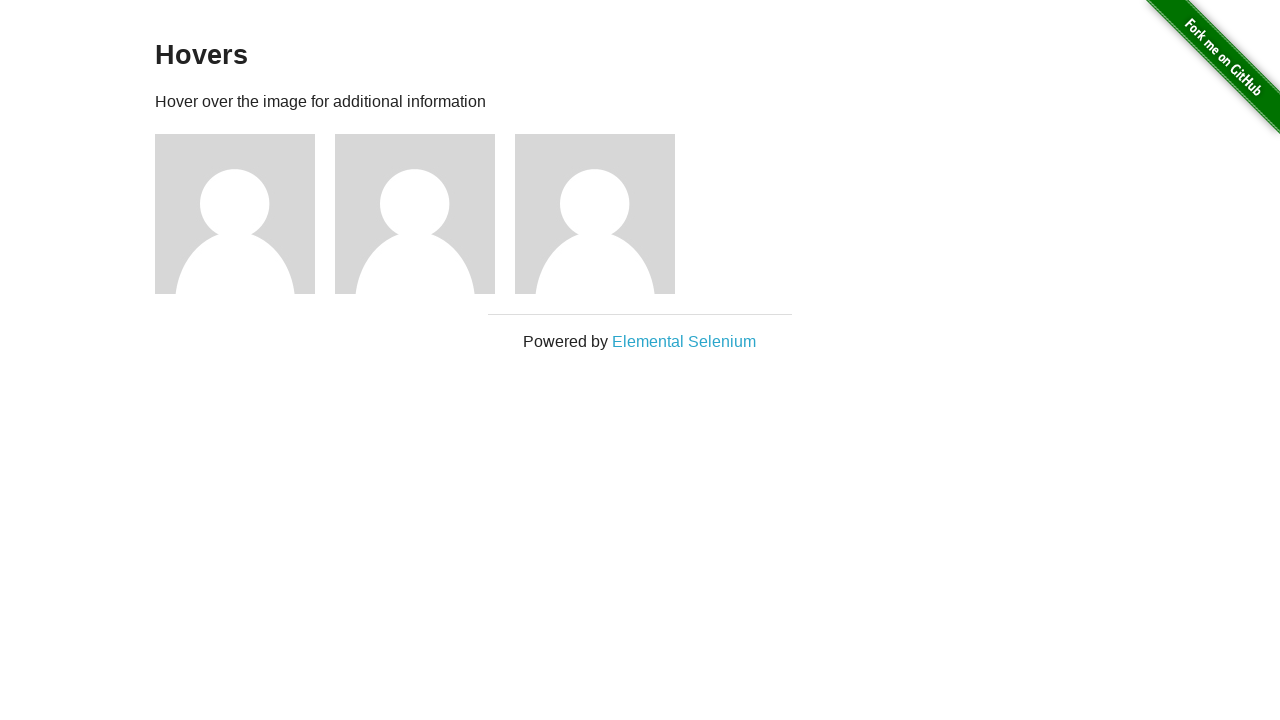

Hovered over avatar image at (245, 214) on .figure >> nth=0
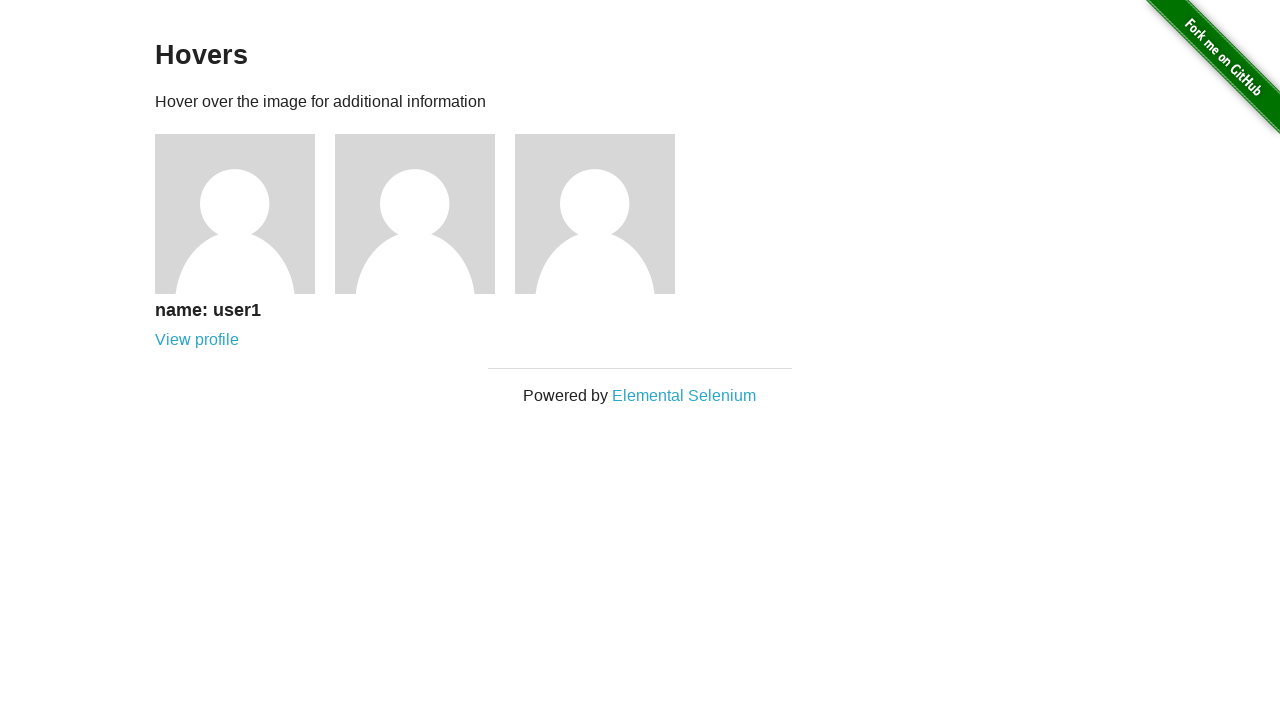

Located figcaption element
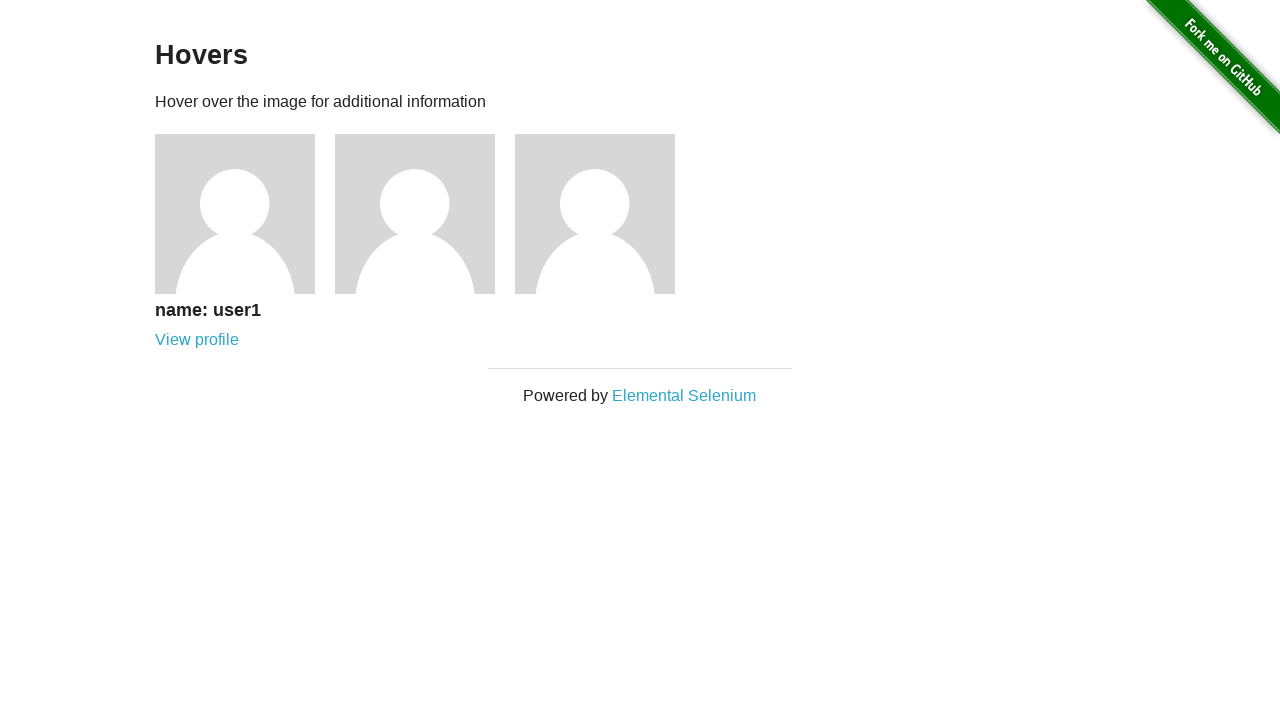

Verified that caption is visible after hover
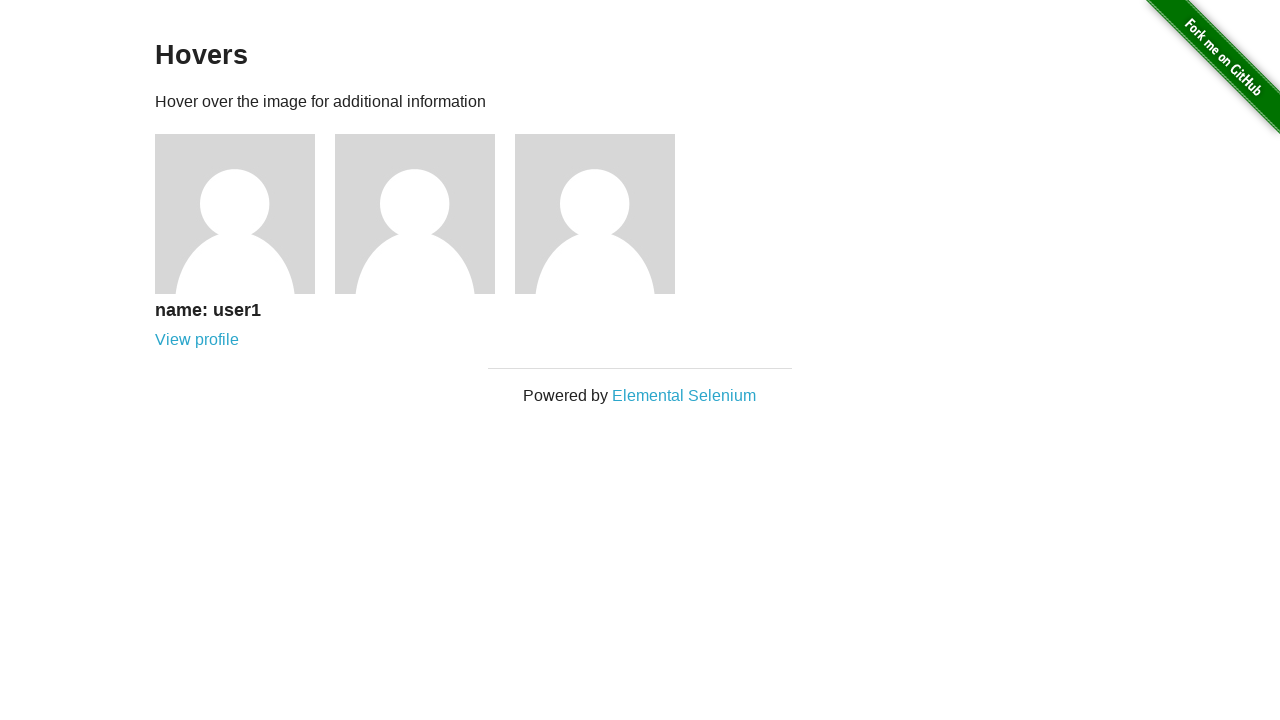

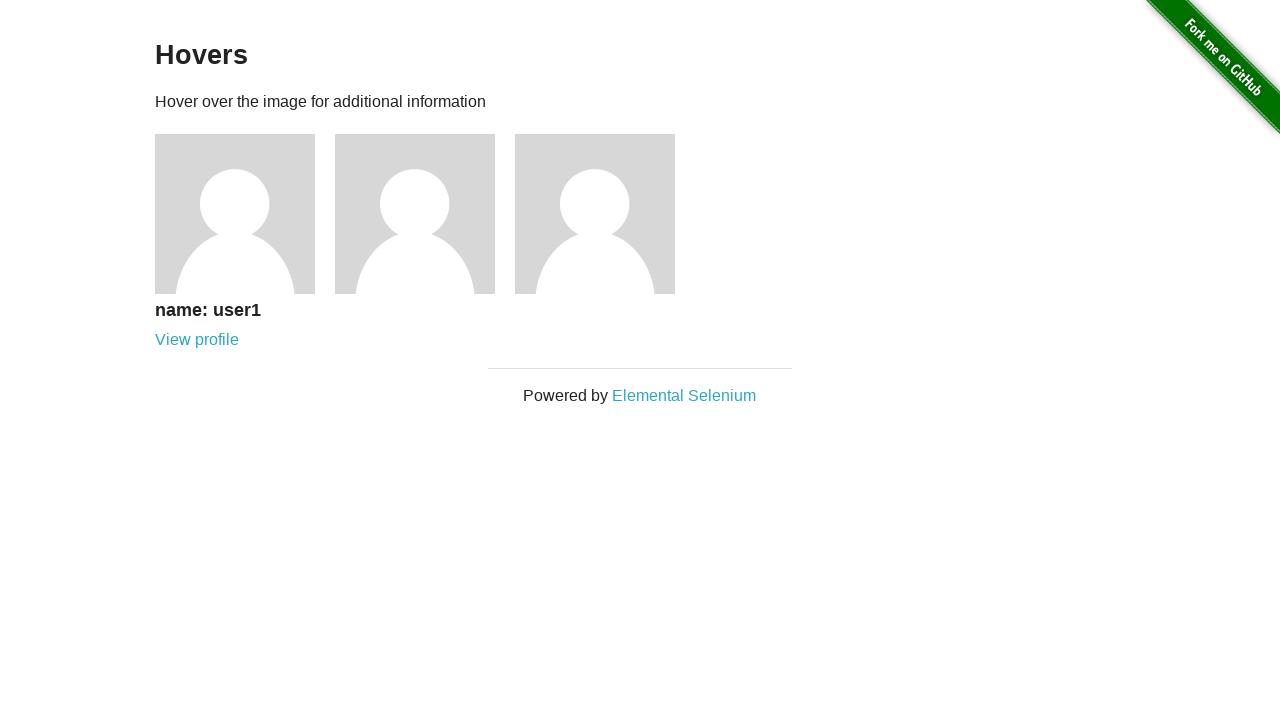